Tests browser window handling functionality by opening new tabs and windows, switching between them, and verifying content in each window

Starting URL: https://demoqa.com/browser-windows

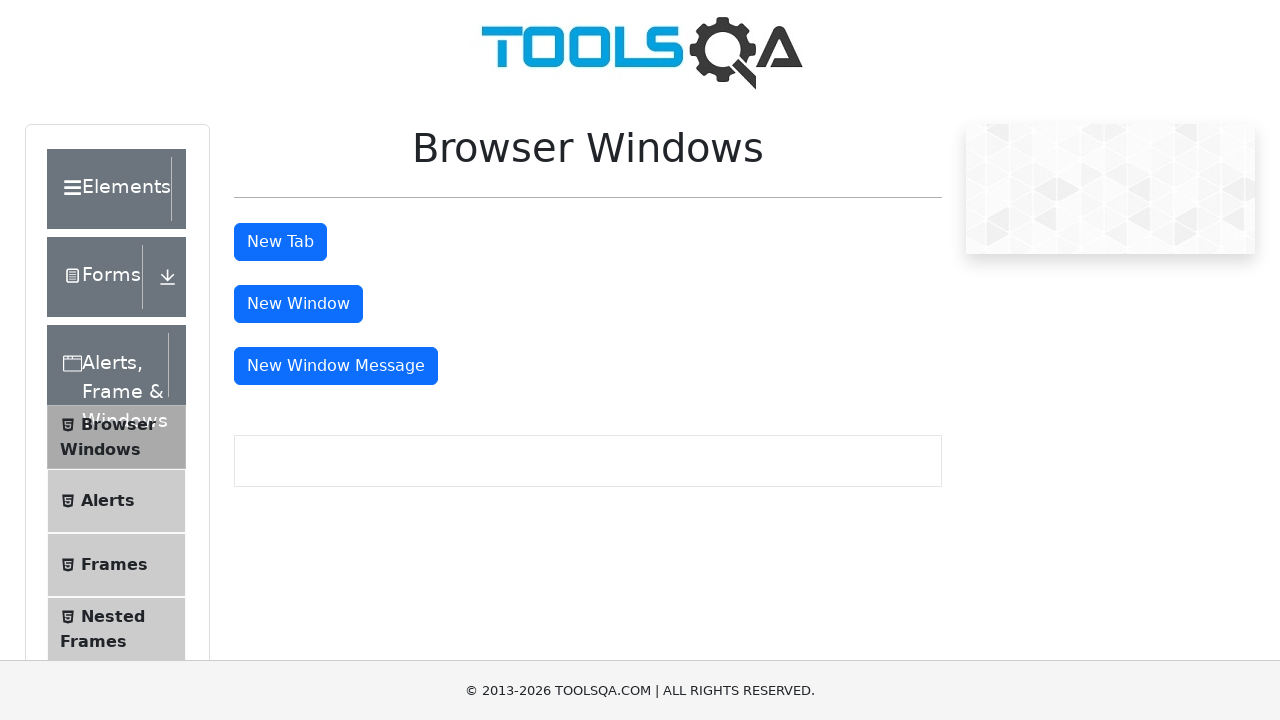

Scrolled down by 250 pixels to make buttons visible
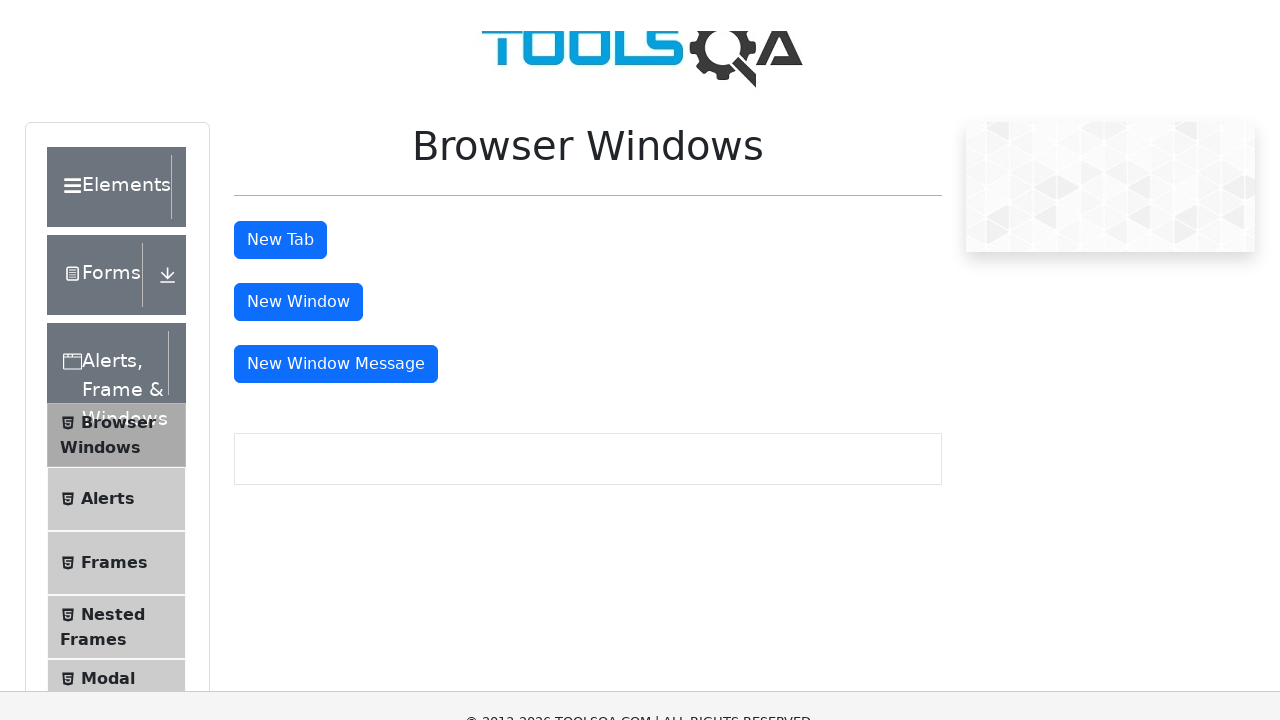

Scrolled down by 250 pixels to make buttons visible
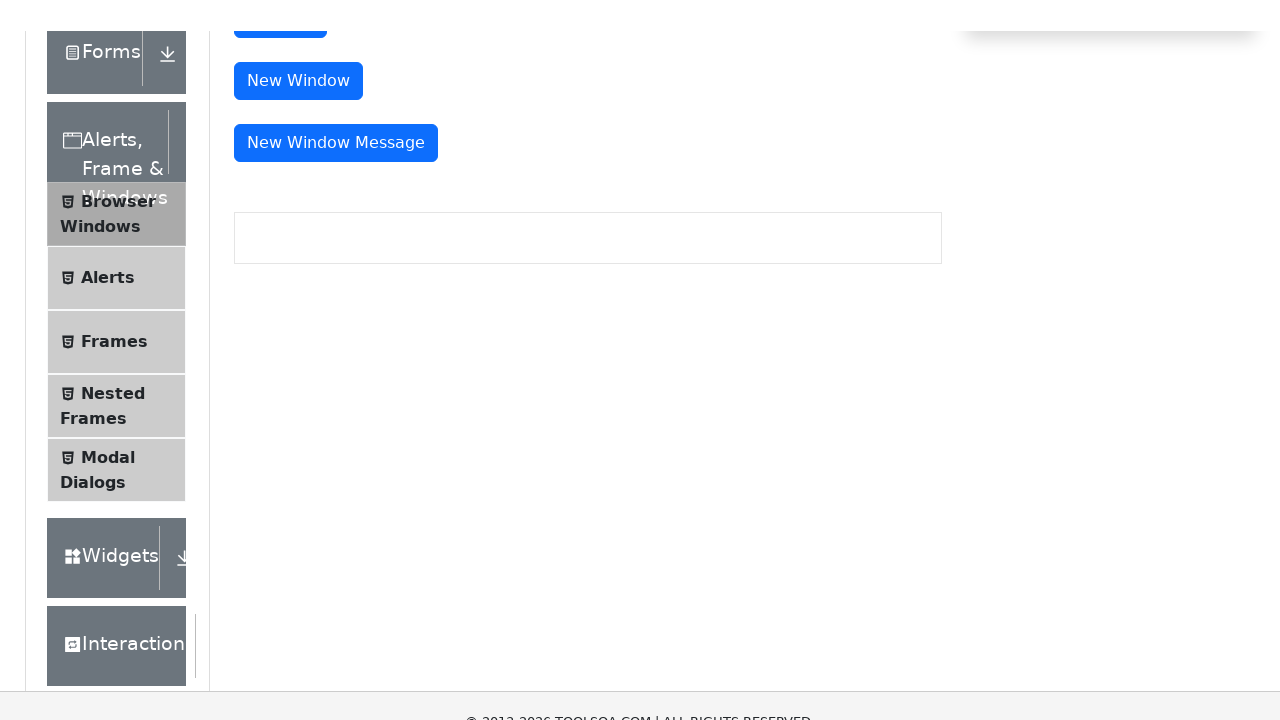

Scrolled down by 250 pixels to make buttons visible
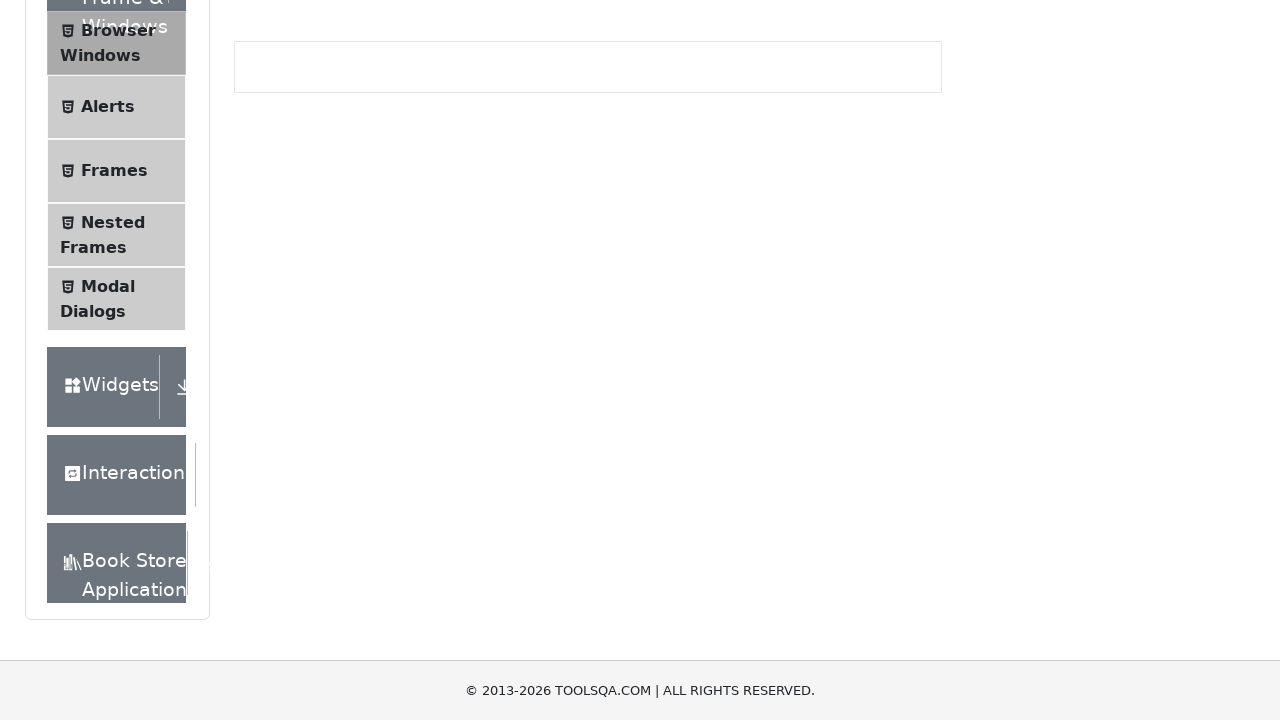

Verified 'Browser Windows' heading is present
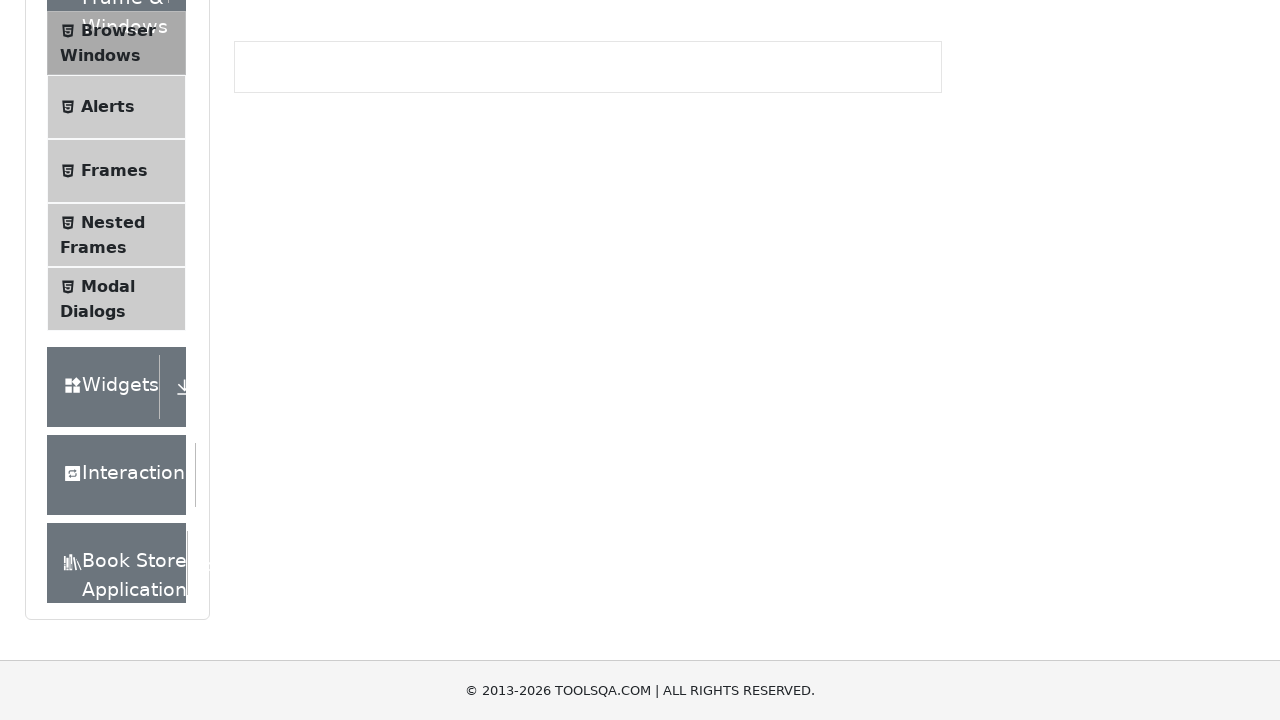

Clicked 'New Tab' button and new tab opened at (280, 242) on #tabButton
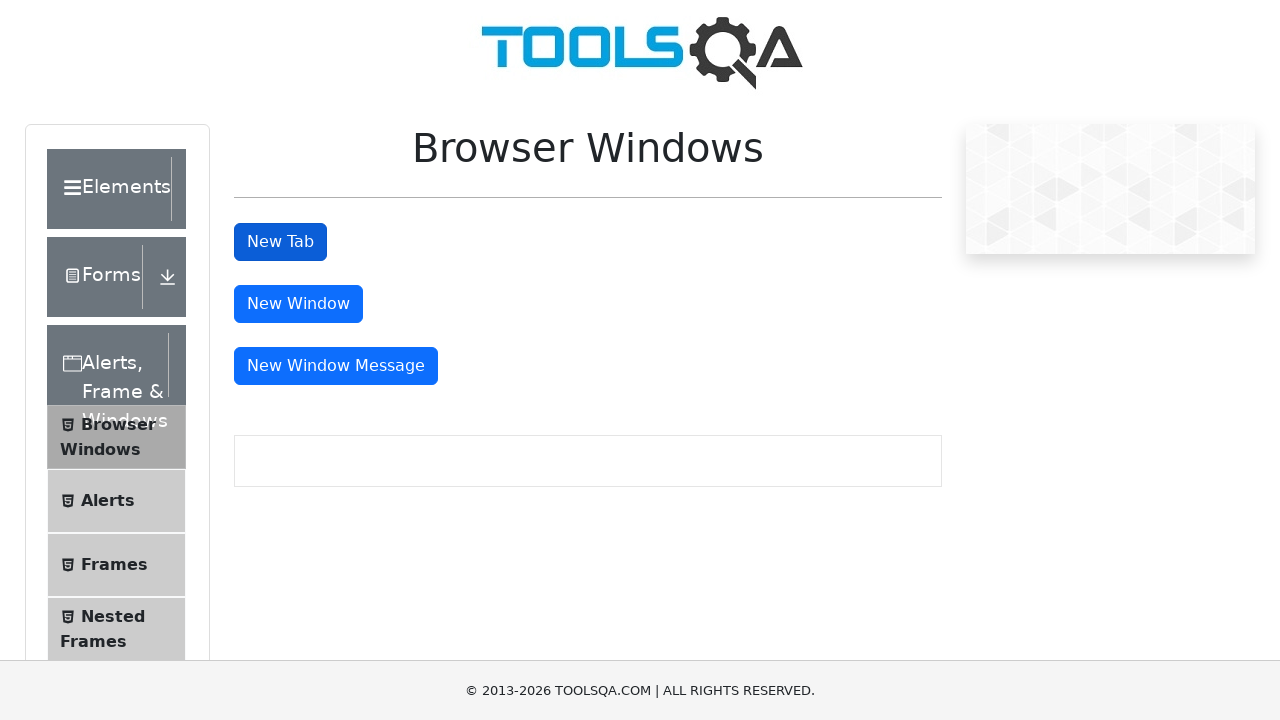

Verified new tab URL is https://demoqa.com/sample
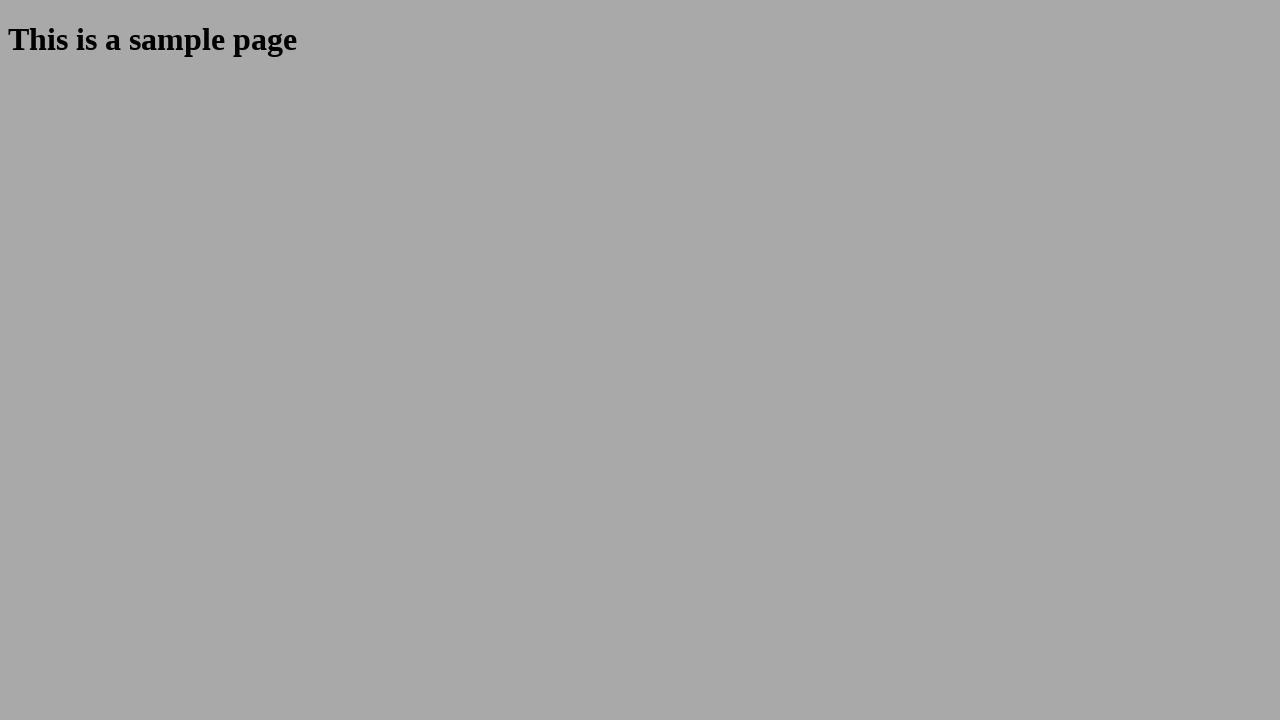

Verified new tab contains 'This is a sample page' heading
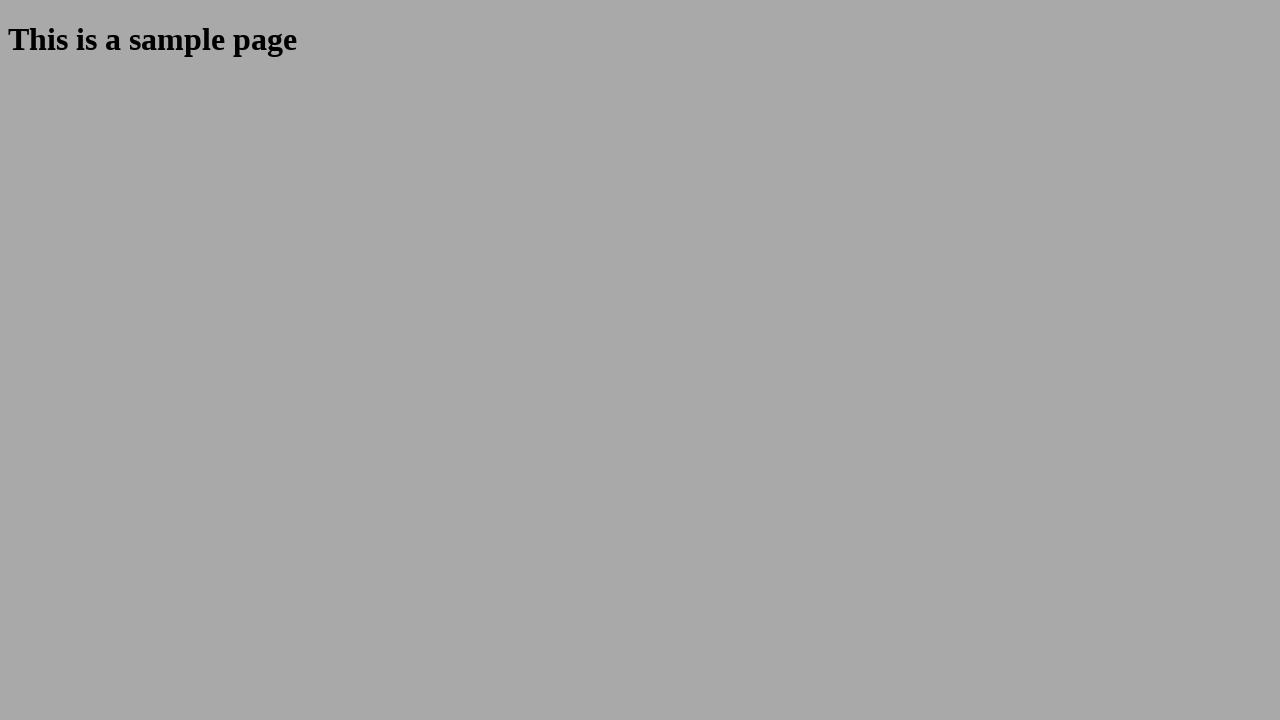

Clicked 'New Window' button and new window opened at (298, 304) on #windowButton
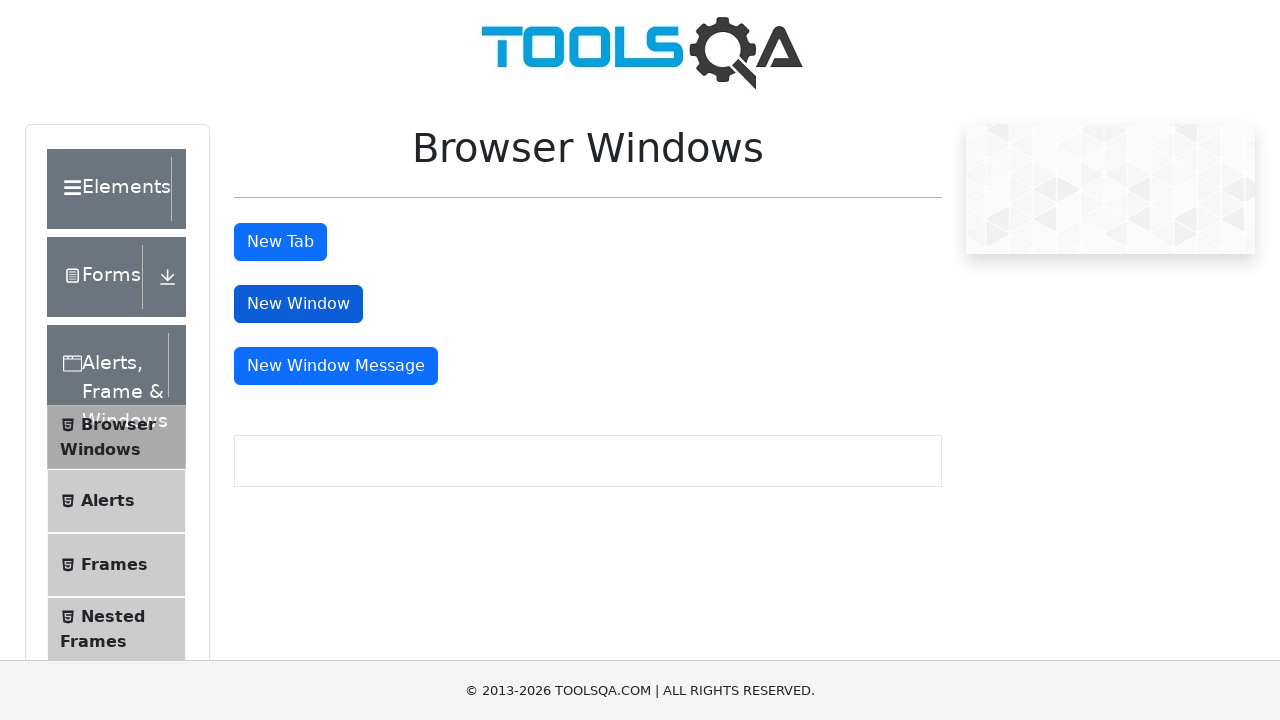

Verified new window contains 'This is a sample page' heading
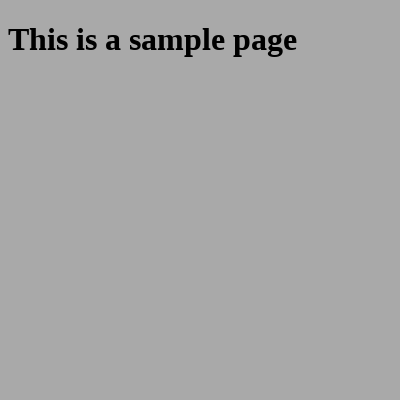

Closed the new window
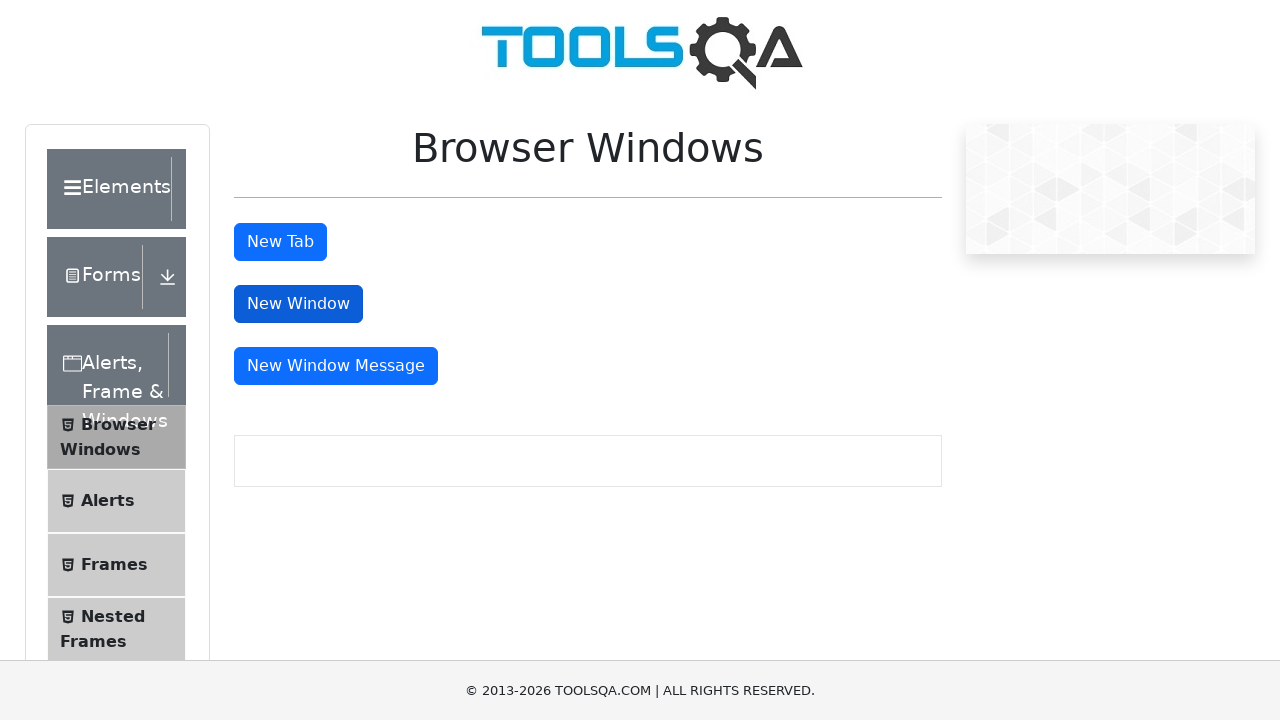

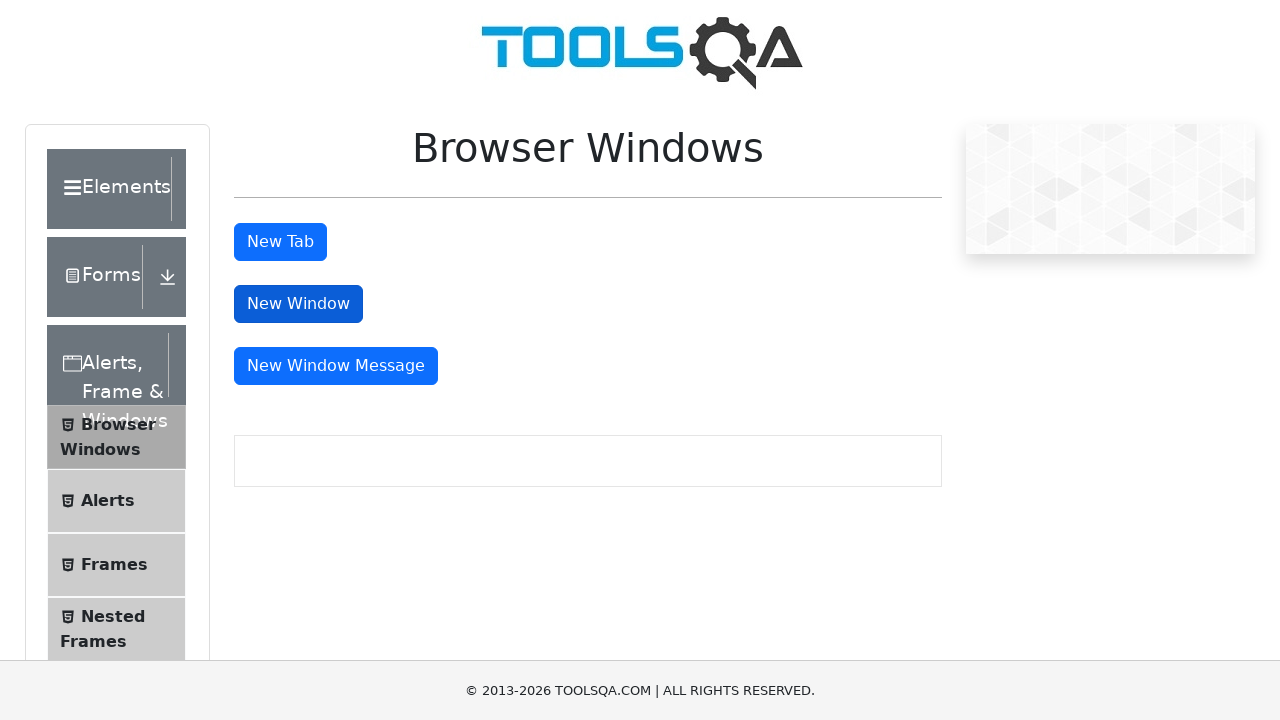